Tests navigation through Elements section to Links page, clicks the home page link, and verifies it opens in a new tab

Starting URL: https://demoqa.com/

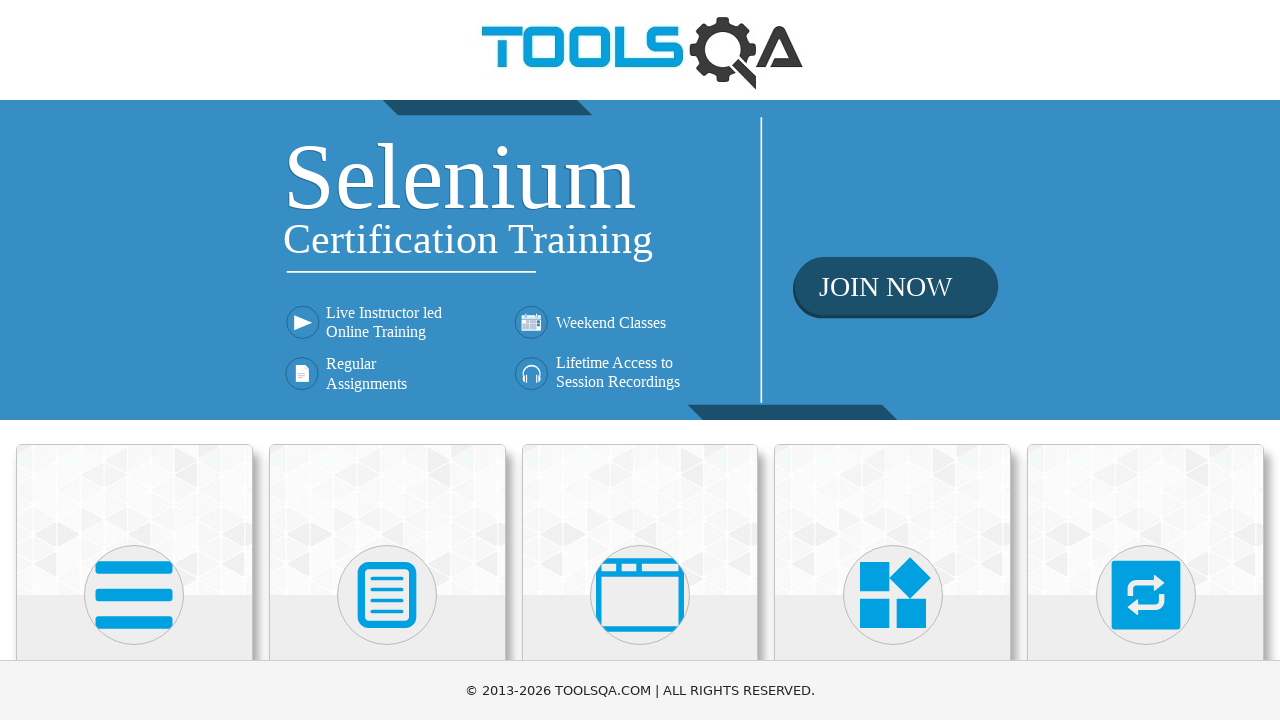

Clicked Elements button in category cards at (134, 520) on div.category-cards div:nth-child(1)
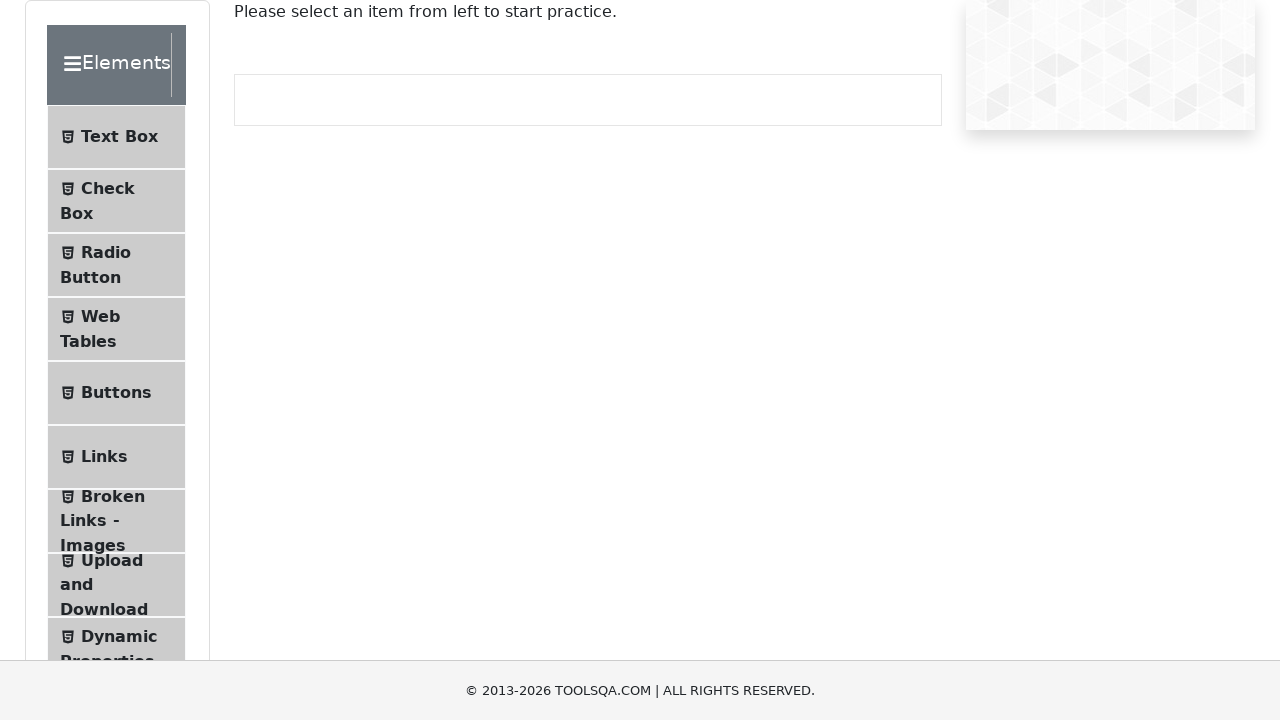

Clicked Links menu item in Elements section at (116, 457) on li#item-5
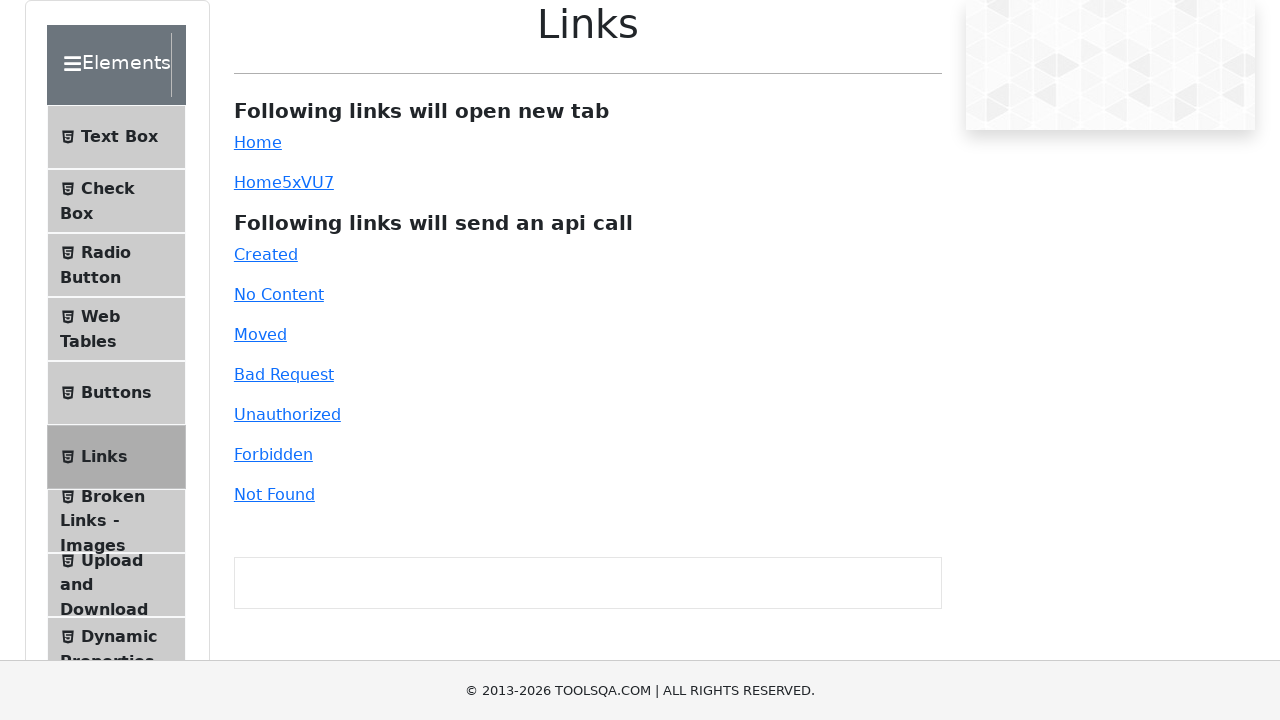

Clicked home page link which opens in new tab at (258, 142) on a#simpleLink
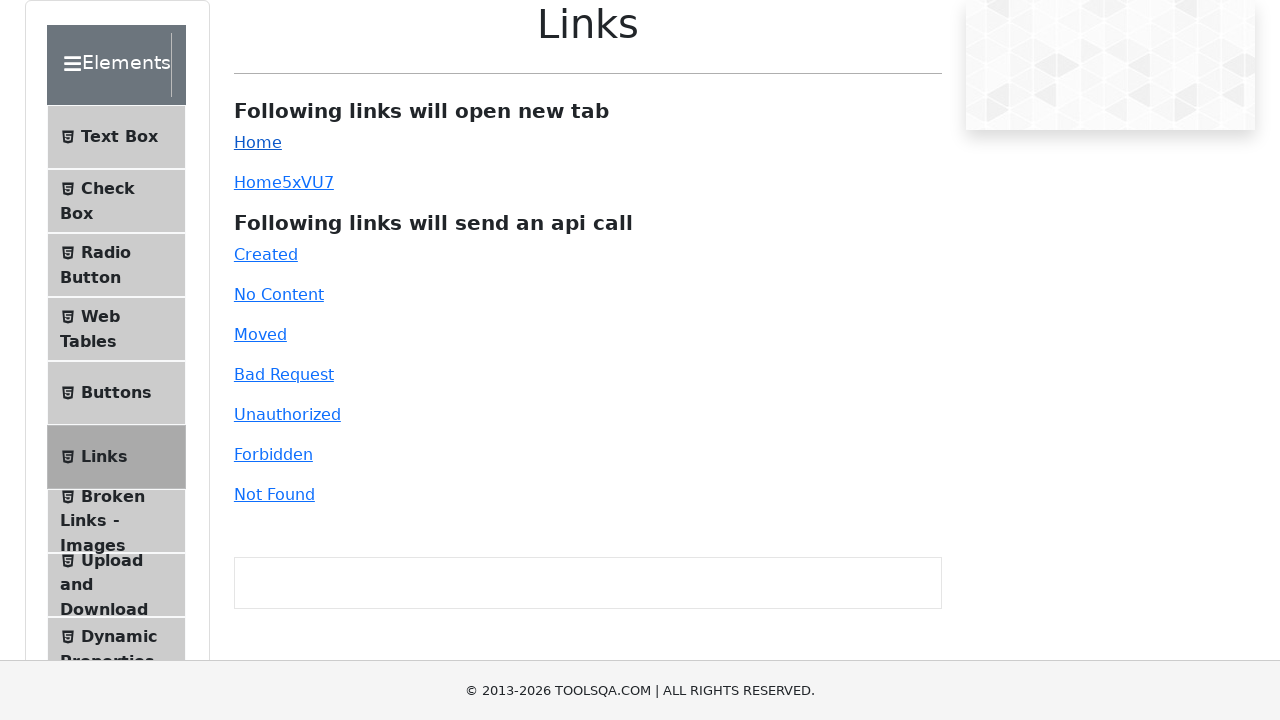

New tab loaded and ready
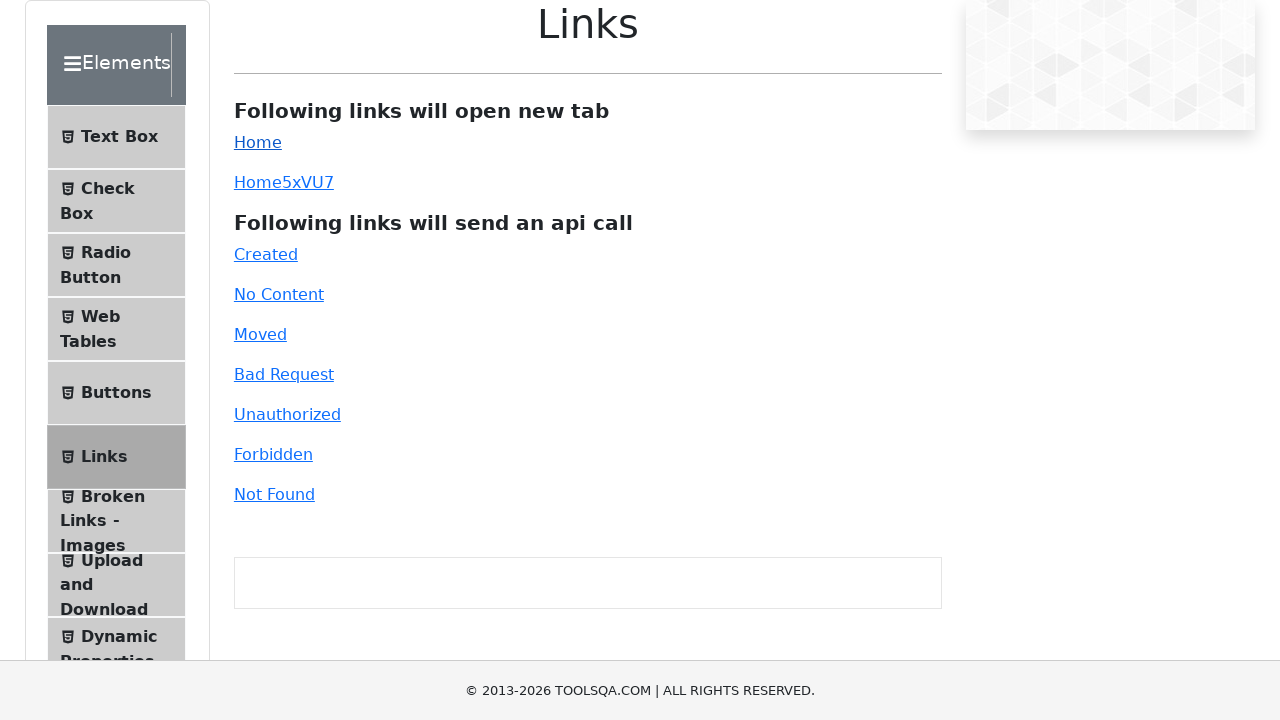

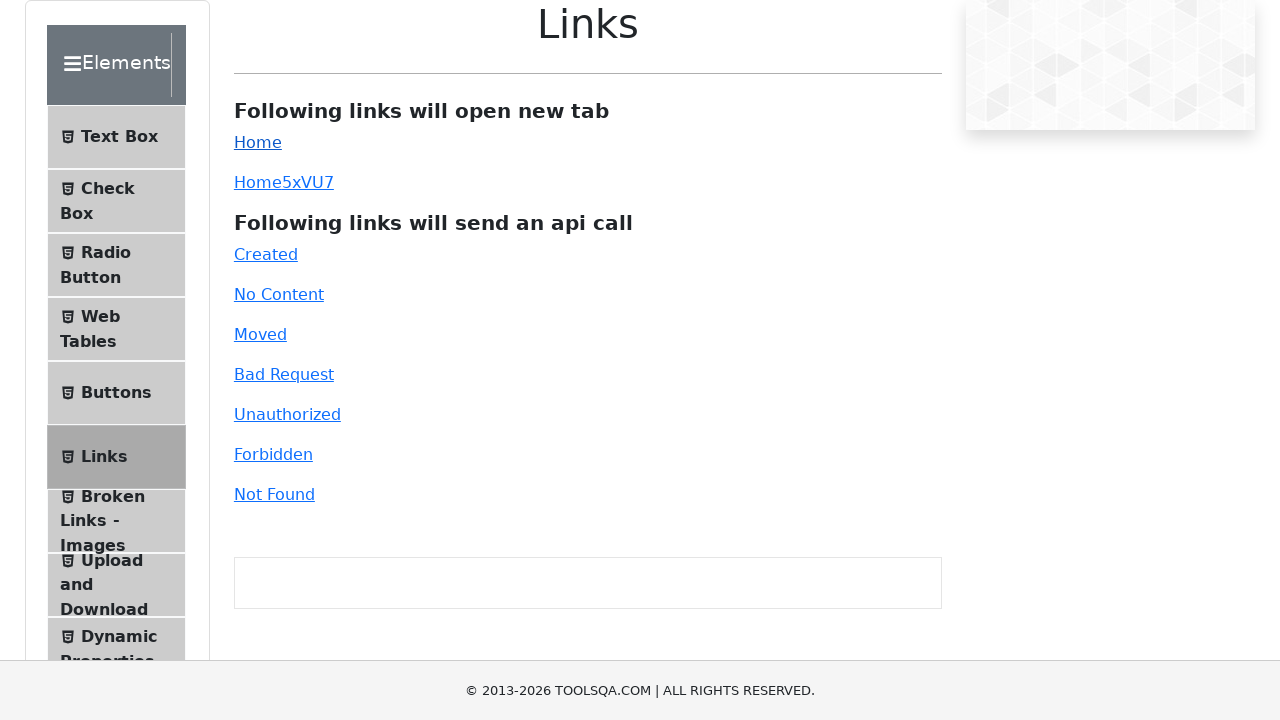